Tests a custom passenger dropdown on a travel booking site by clicking to open the dropdown, incrementing the adult passenger count 4 times, and then closing the dropdown.

Starting URL: https://rahulshettyacademy.com/dropdownsPractise/

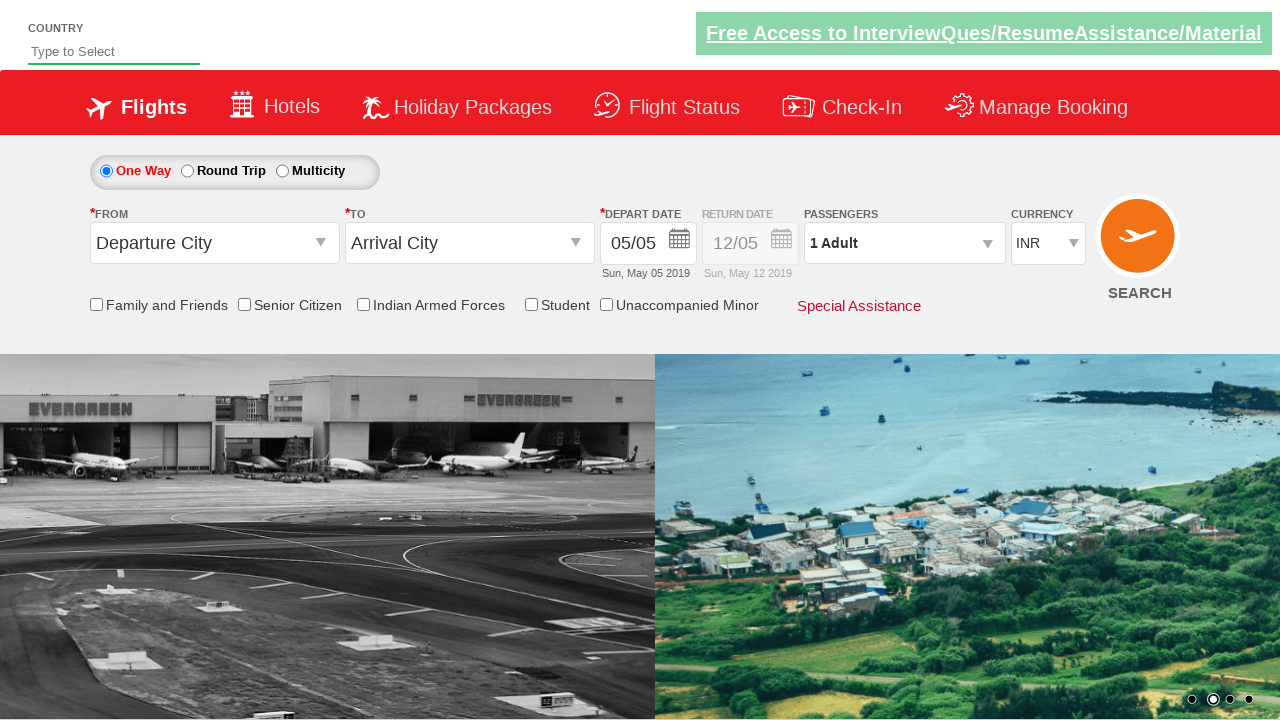

Clicked passenger dropdown to open it at (904, 243) on #divpaxinfo
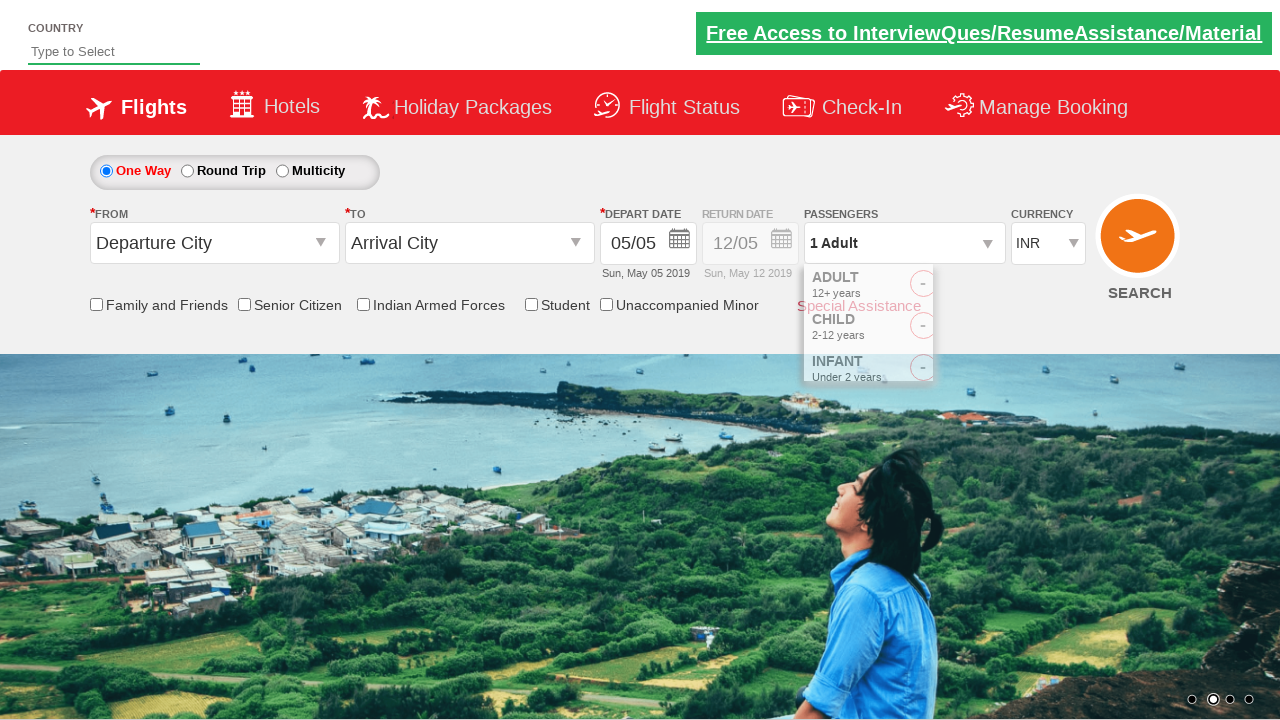

Passenger dropdown opened and increment button is visible
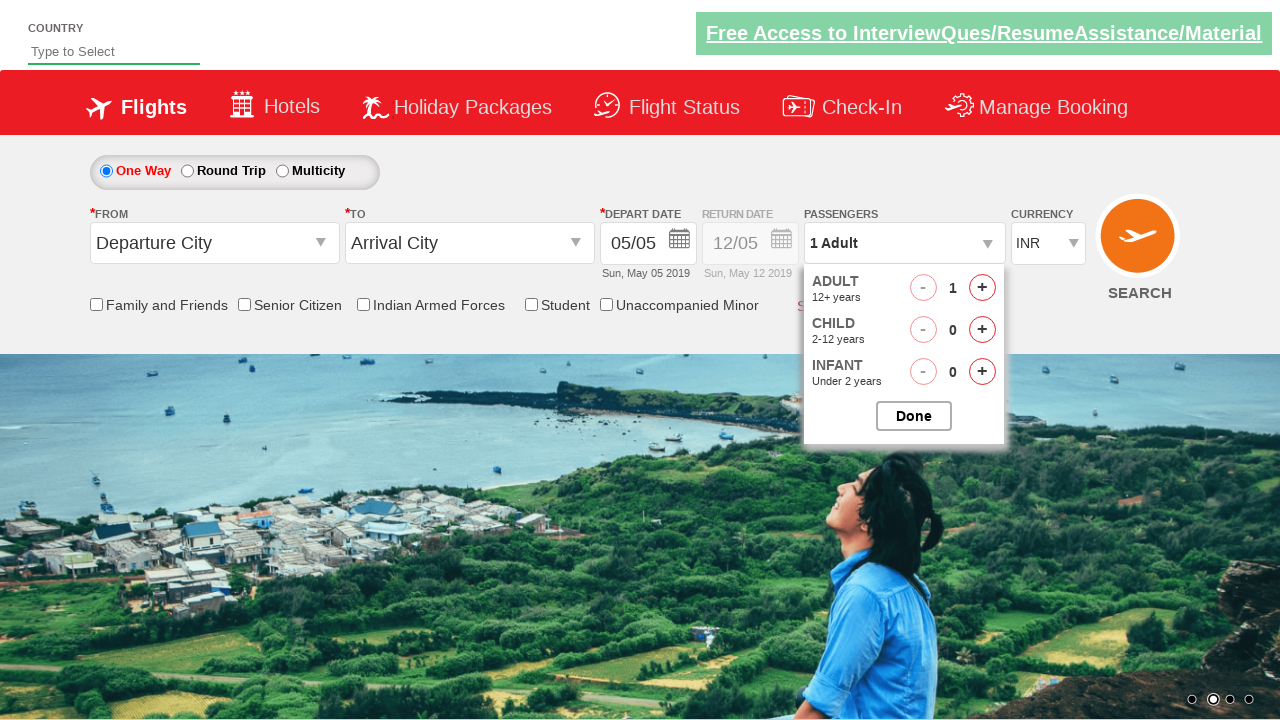

Incremented adult passenger count (click 1 of 4) at (982, 288) on #hrefIncAdt
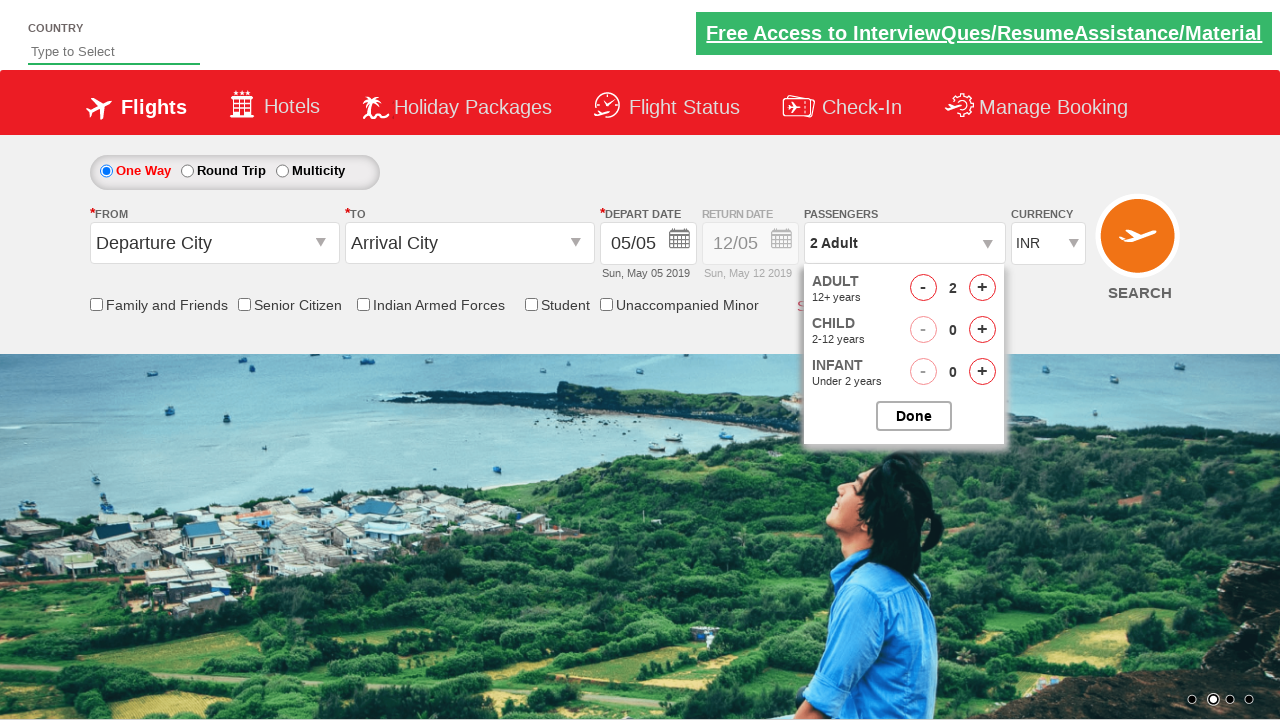

Incremented adult passenger count (click 2 of 4) at (982, 288) on #hrefIncAdt
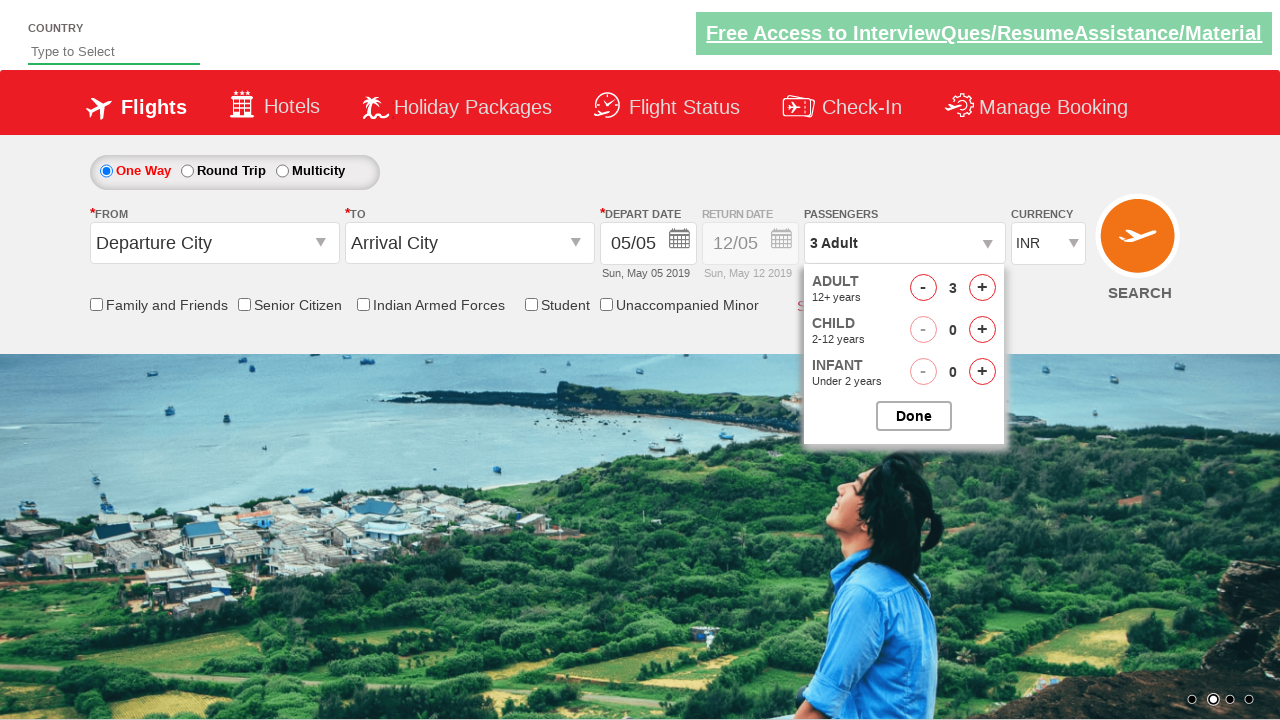

Incremented adult passenger count (click 3 of 4) at (982, 288) on #hrefIncAdt
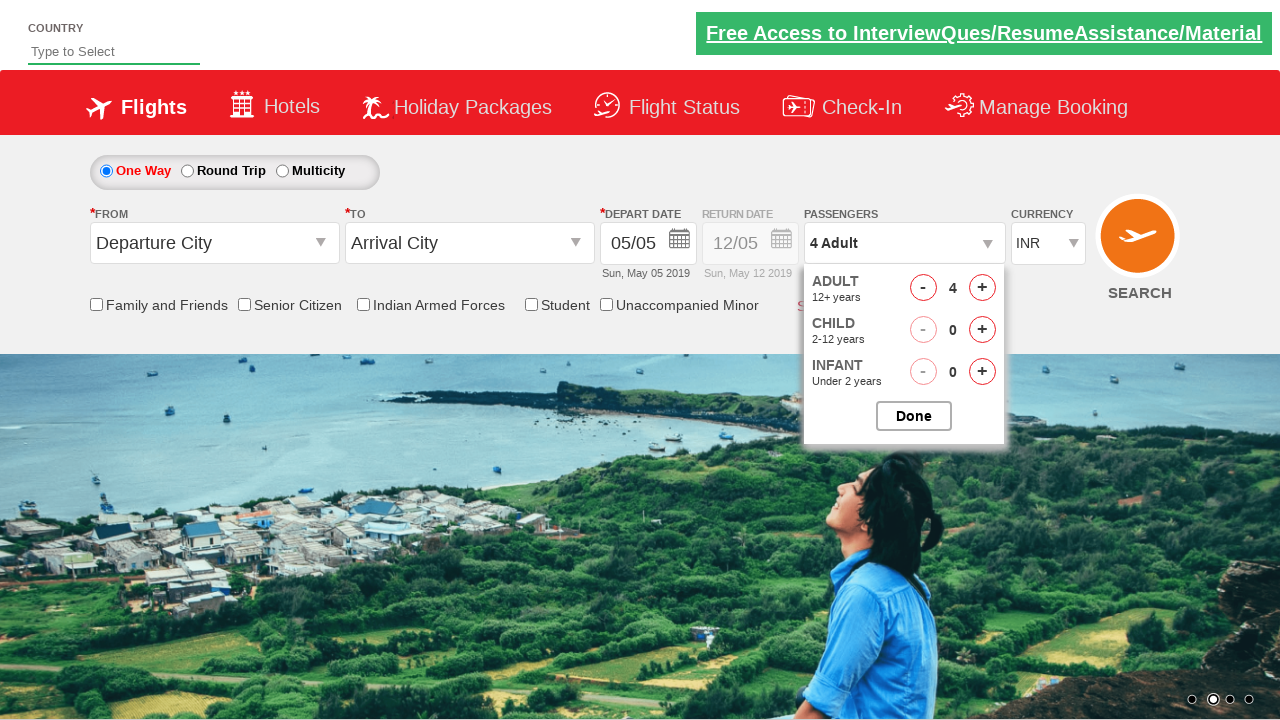

Incremented adult passenger count (click 4 of 4) at (982, 288) on #hrefIncAdt
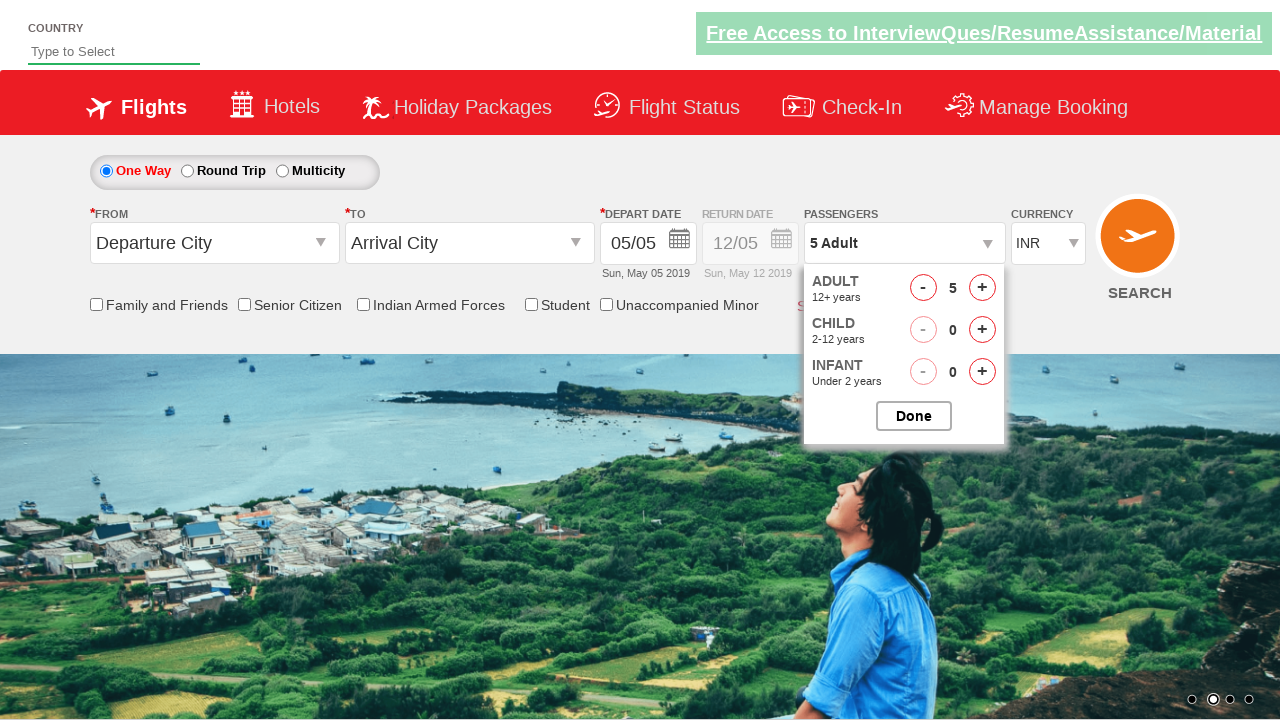

Closed the passenger dropdown at (914, 416) on #btnclosepaxoption
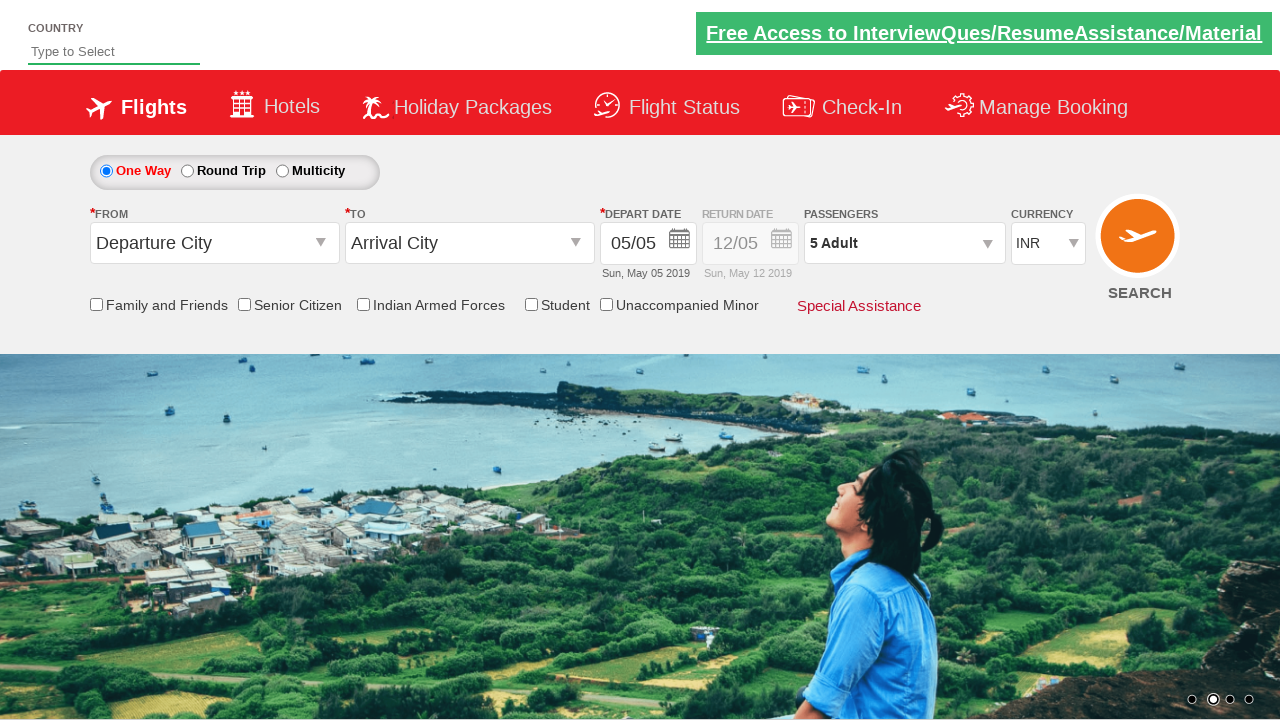

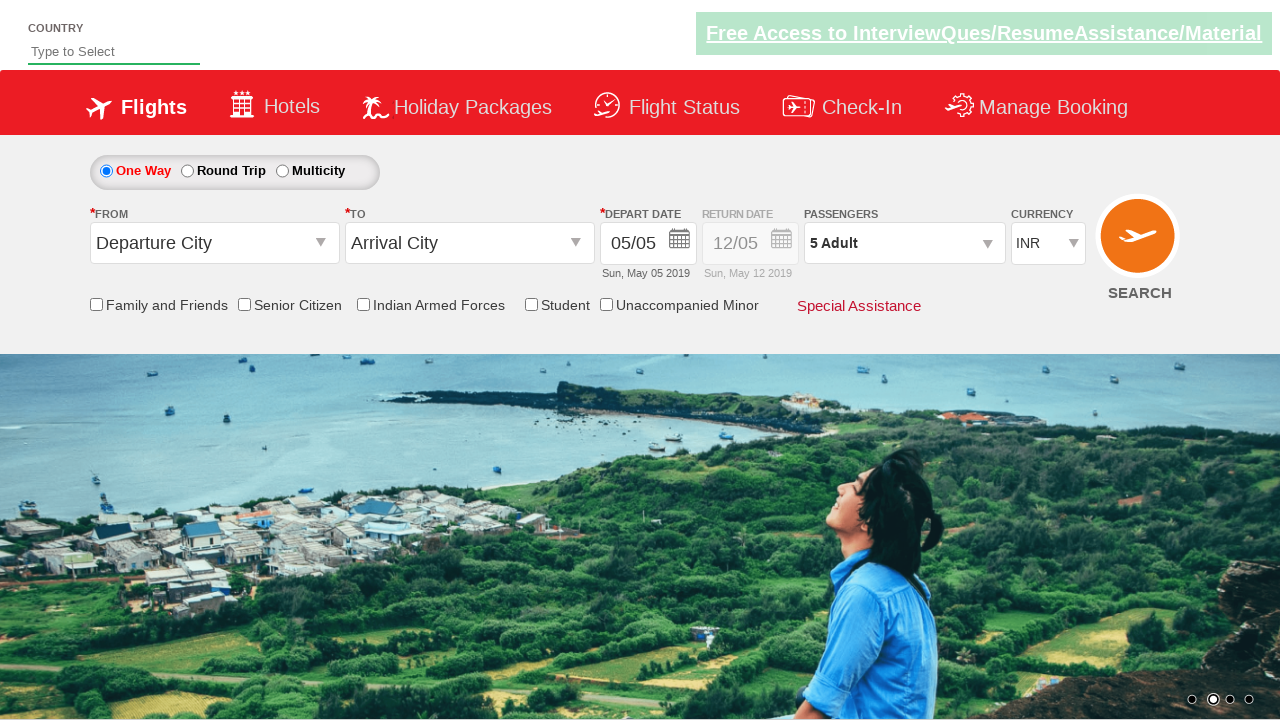